Tests dynamic element addition by clicking the Add Element button

Starting URL: https://the-internet.herokuapp.com/add_remove_elements/

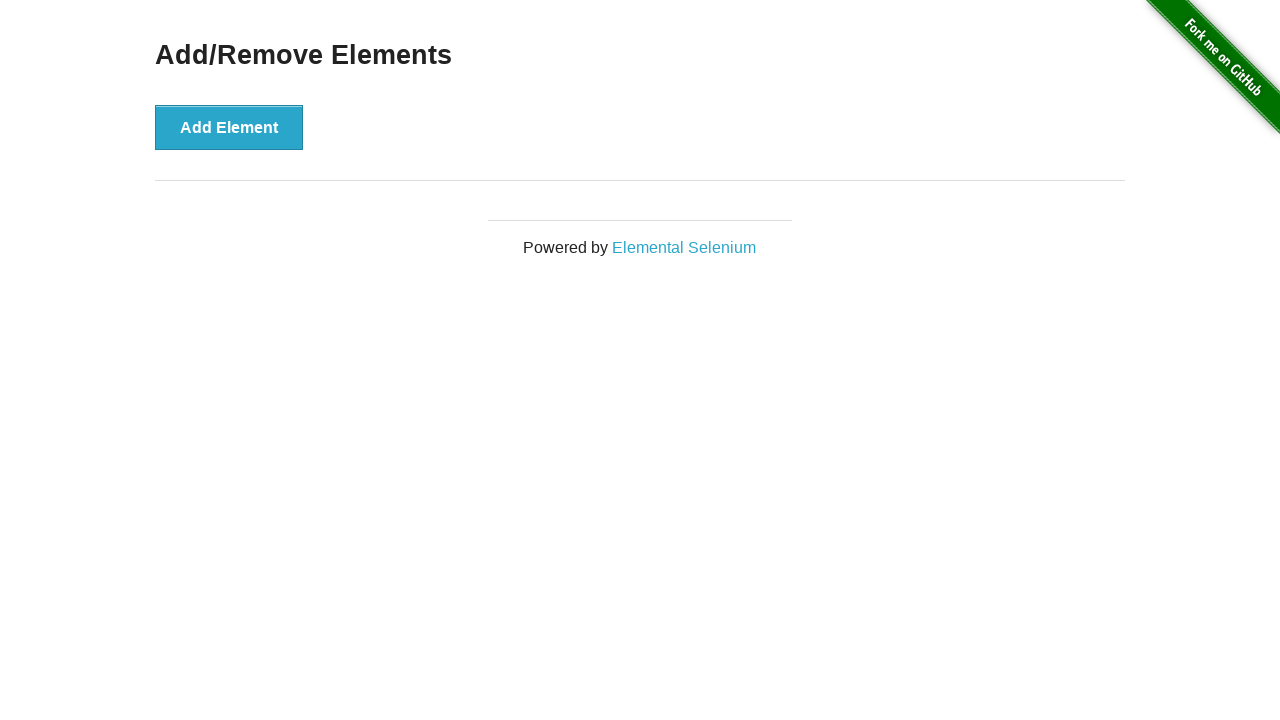

Clicked Add Element button to add a new element at (229, 127) on [onclick*='addElement']
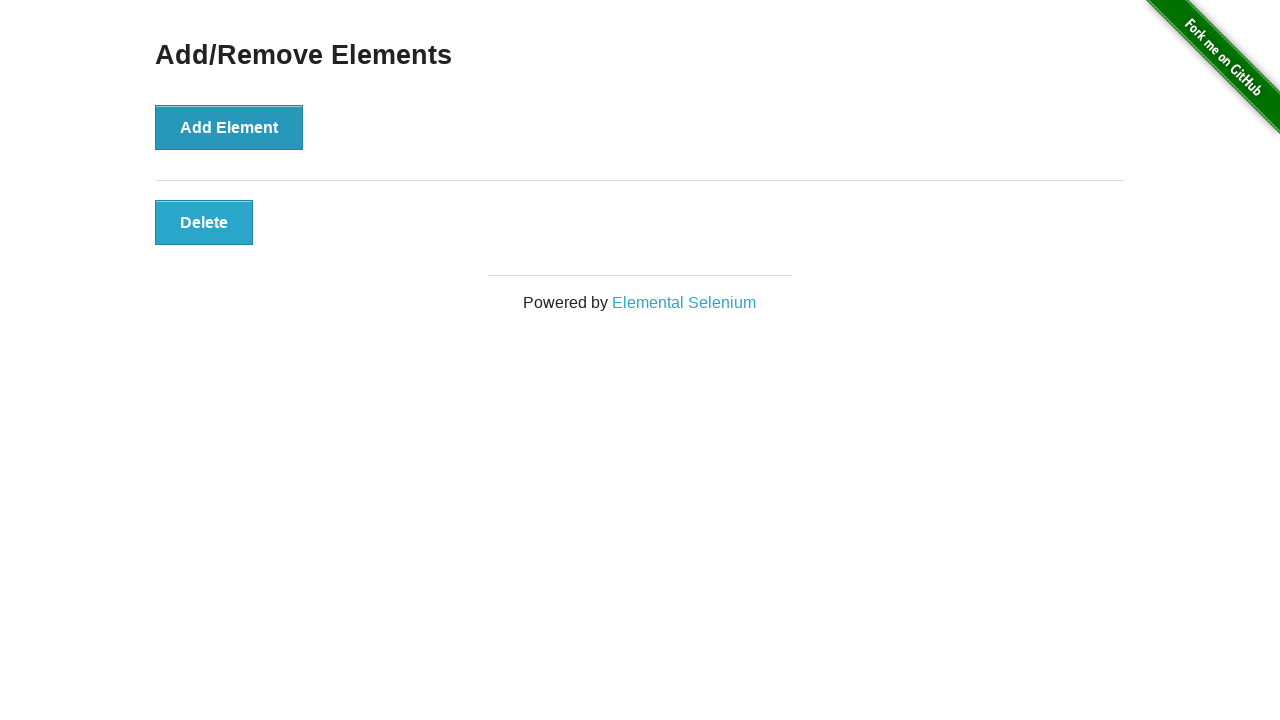

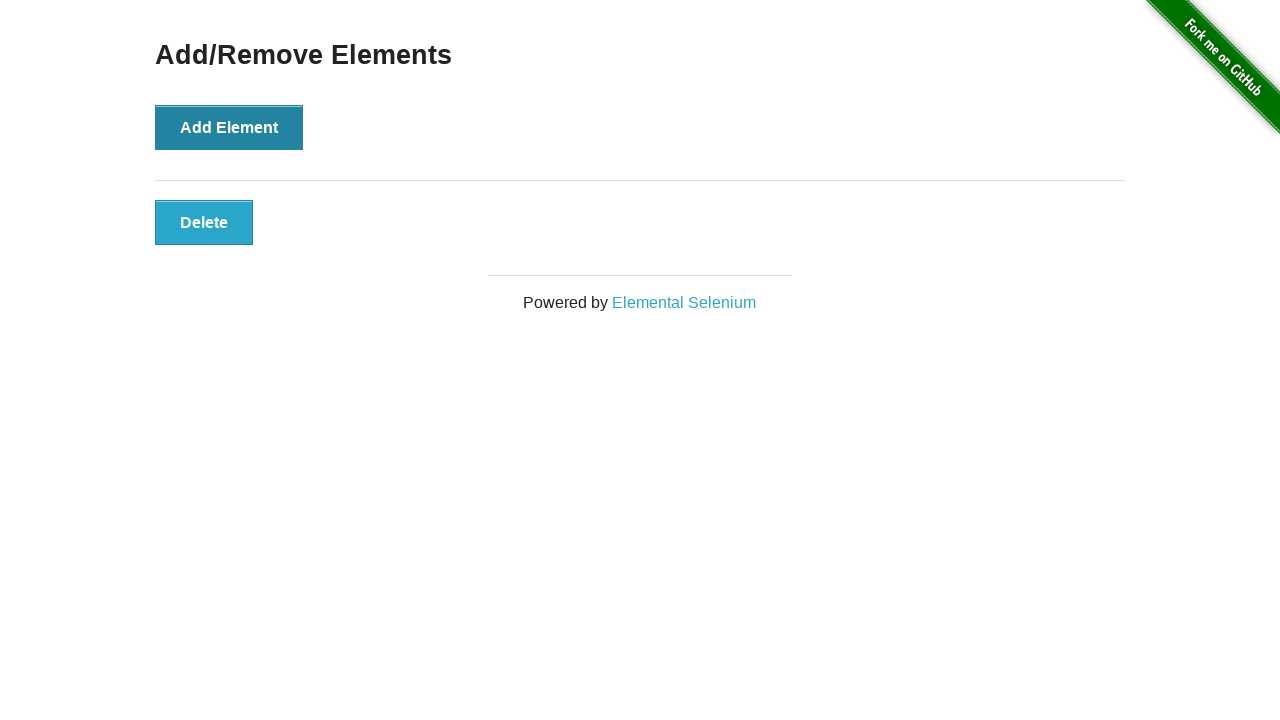